Tests file upload on iLovePDF by selecting a PDF file for conversion

Starting URL: https://www.ilovepdf.com/pdf_to_word

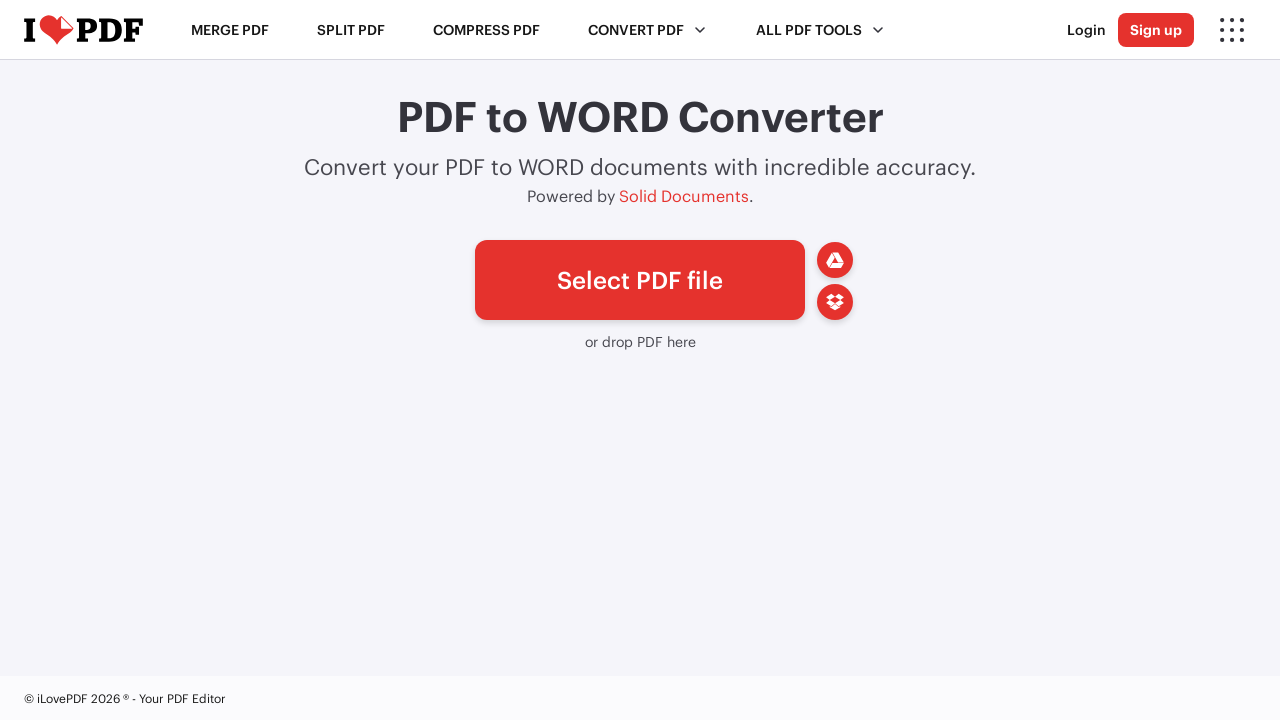

Clicked file selection button to reveal file input at (640, 280) on #pickfiles
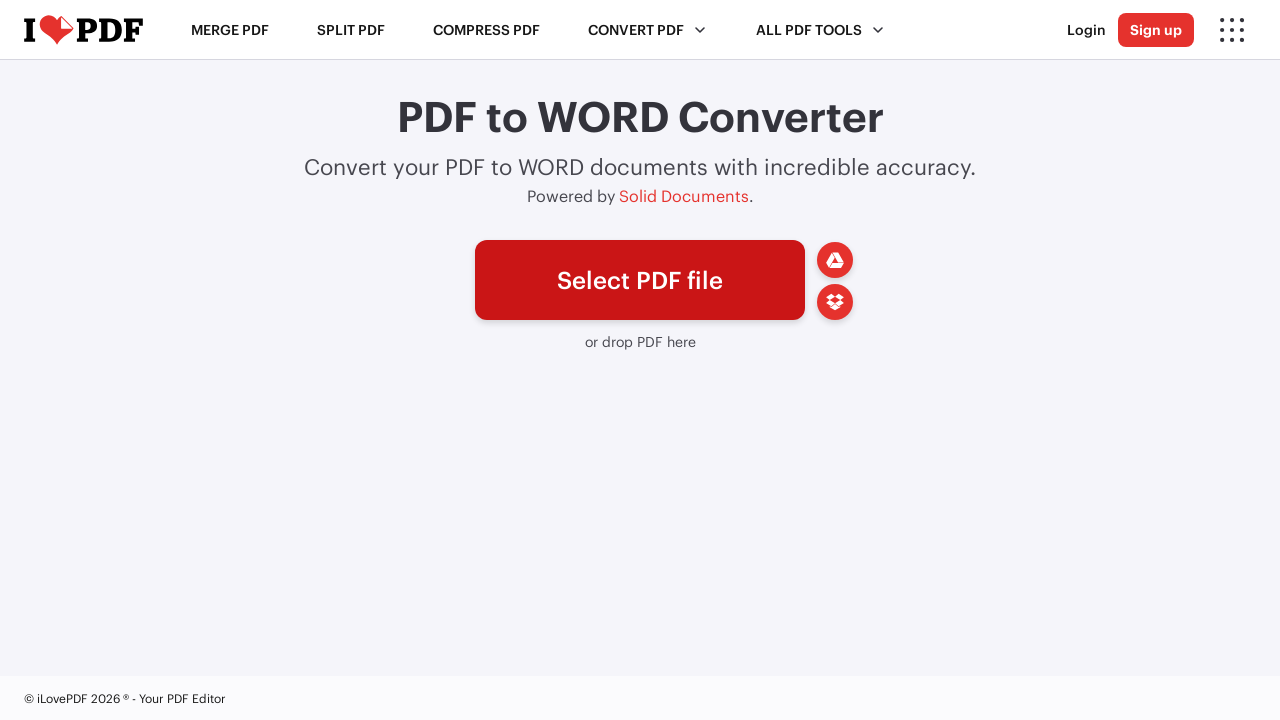

Set input files with temporary PDF file for conversion
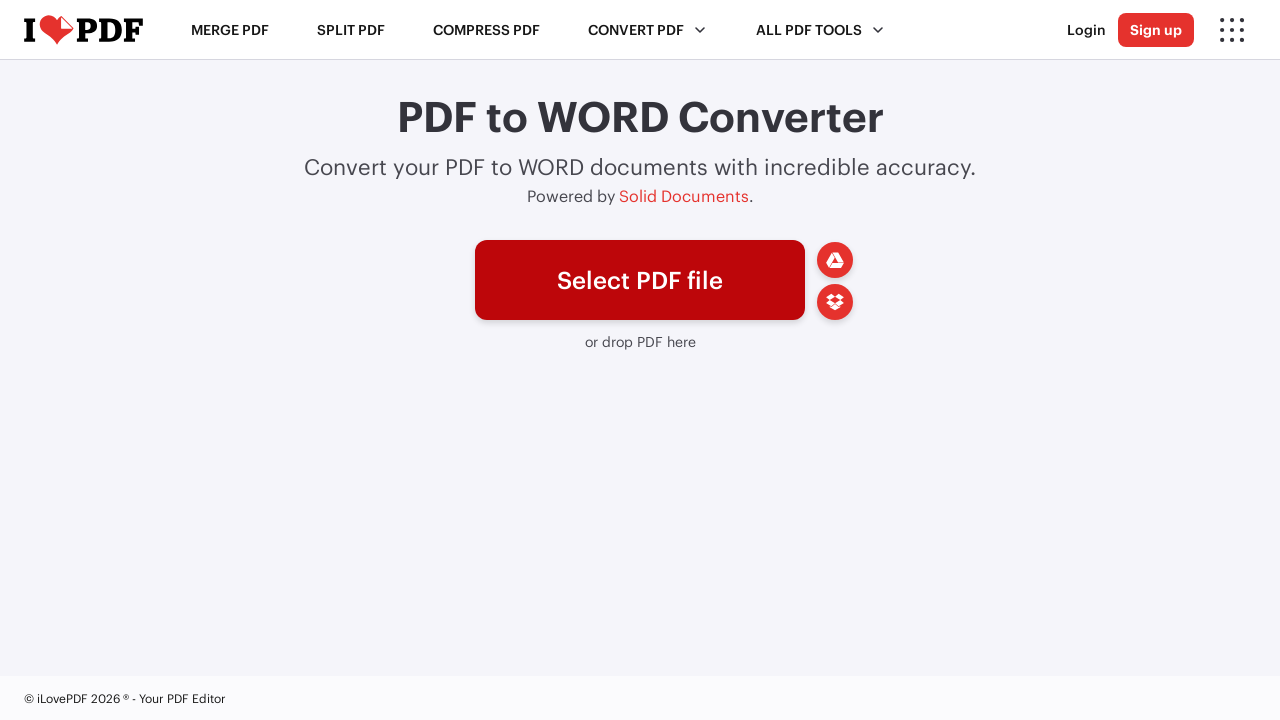

File upload completed and file info element appeared
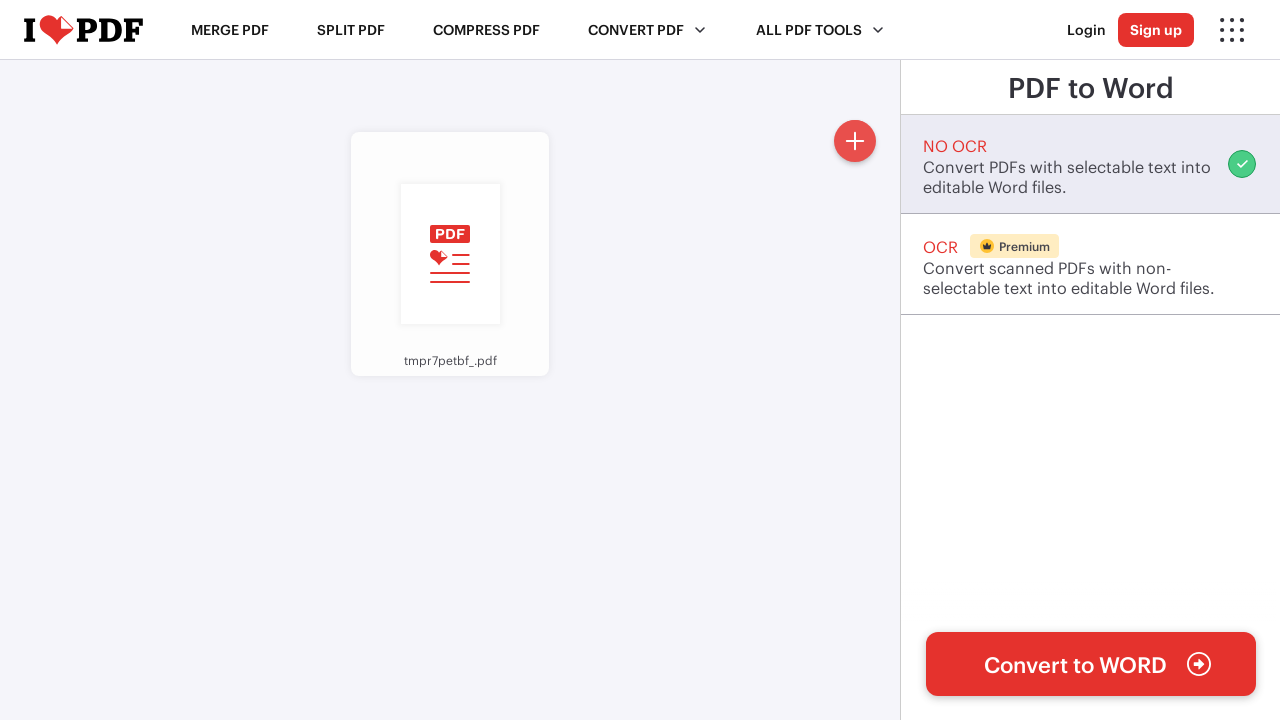

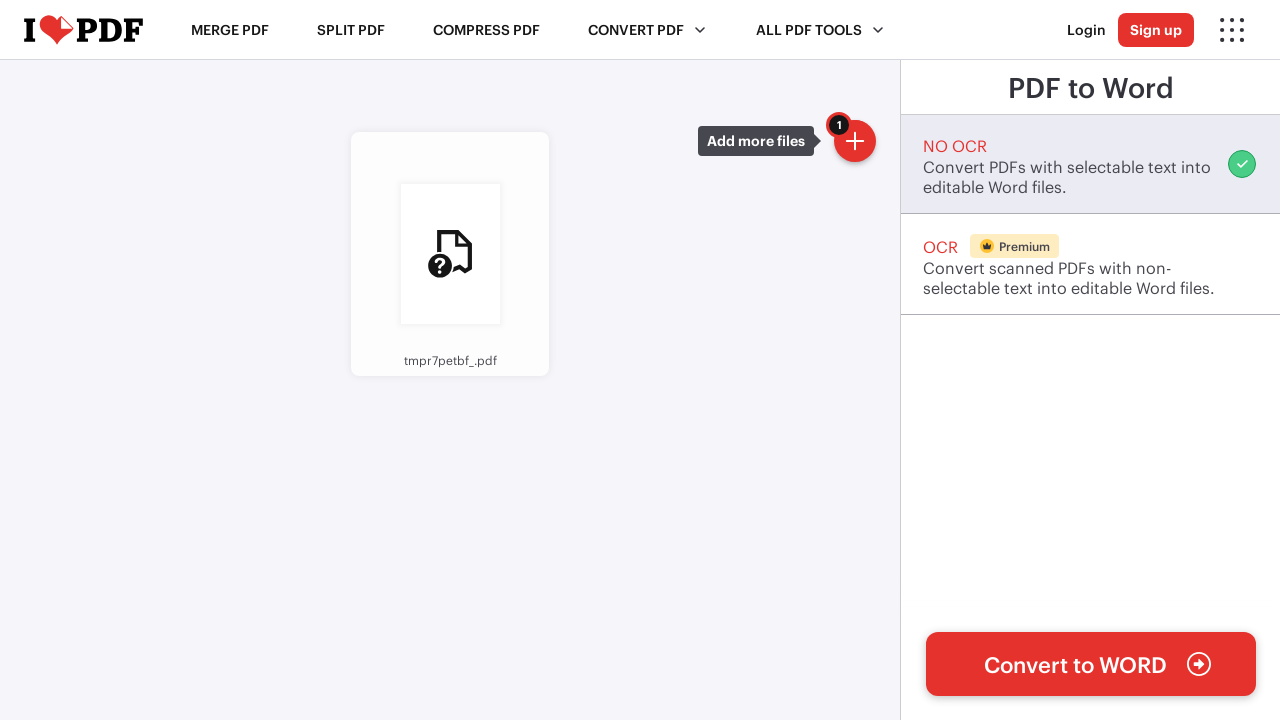